Tests multiple file upload functionality by uploading files from buffer memory to a multi-file input field

Starting URL: https://davidwalsh.name/demo/multiple-file-upload.php

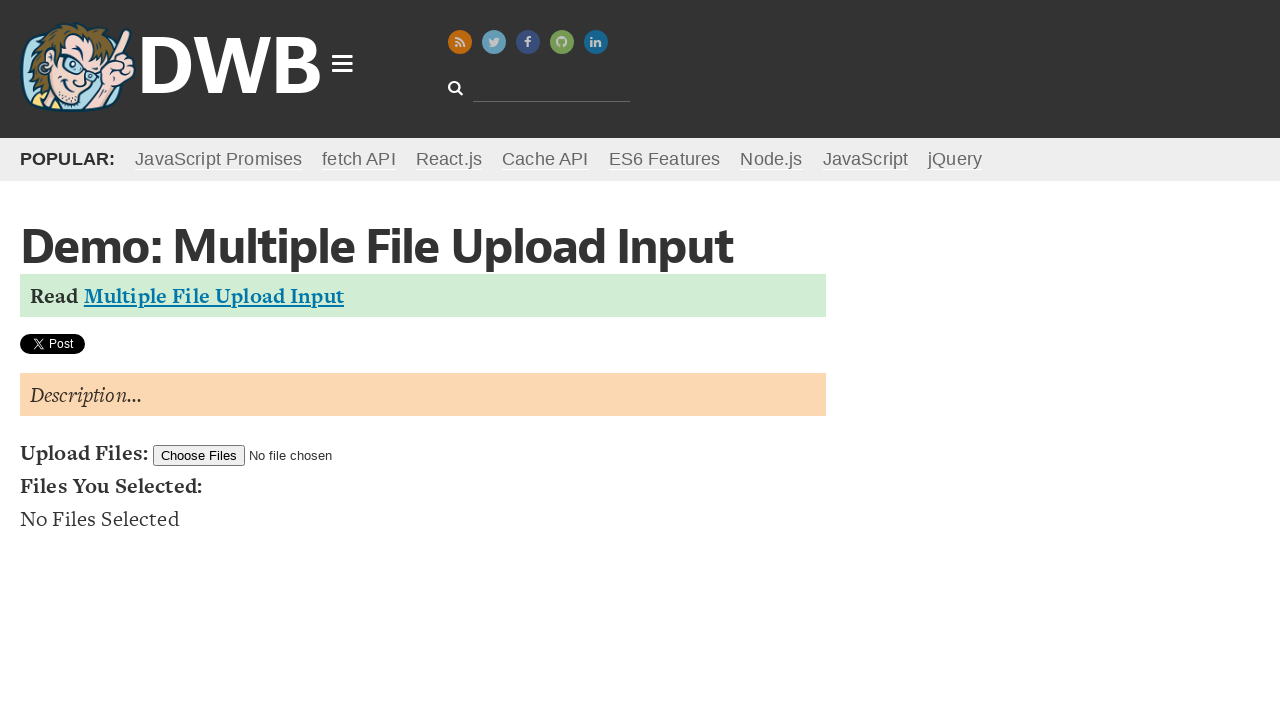

Navigated to multiple file upload demo page
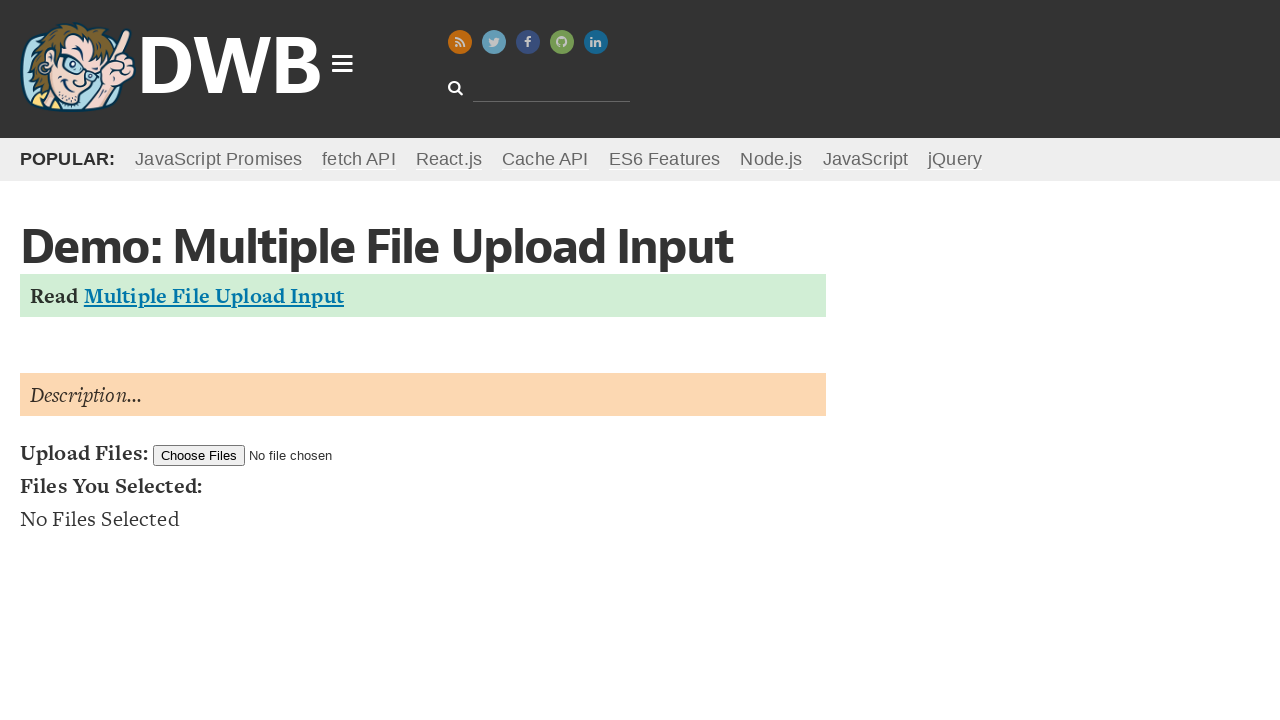

Uploaded multiple files (resume.txt and notes.txt) from buffer memory
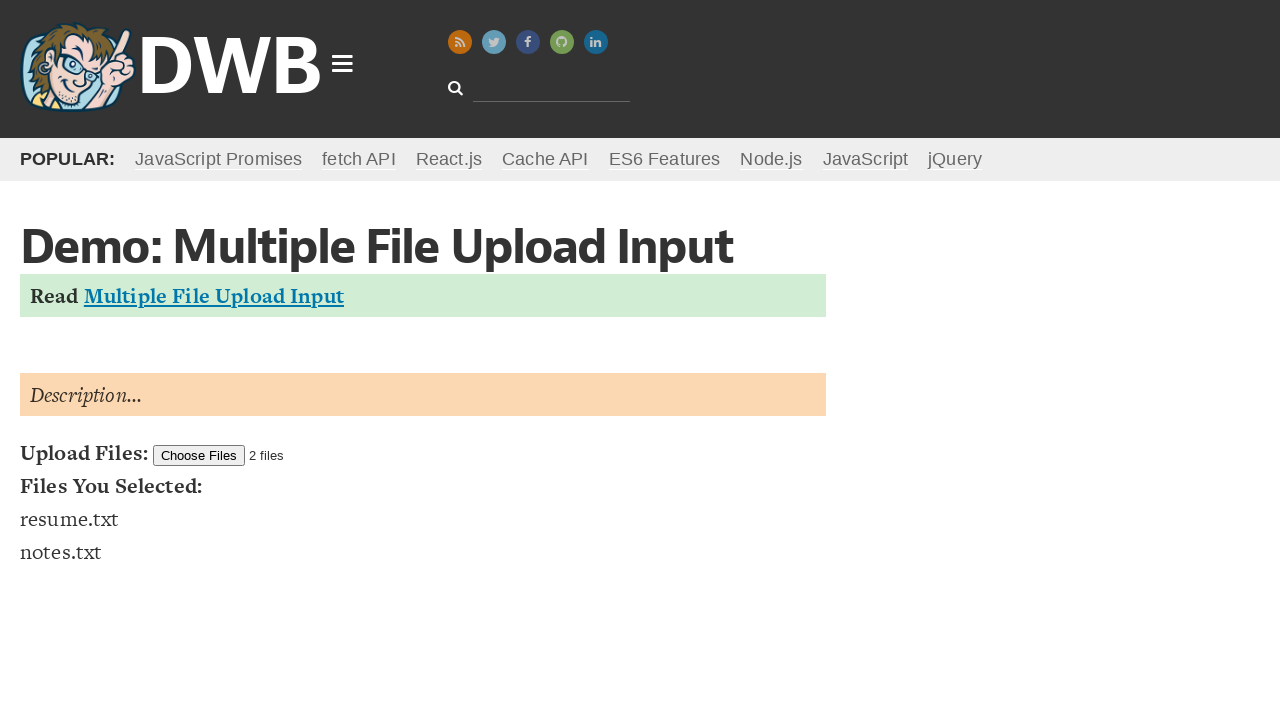

Waited for file uploads to be processed
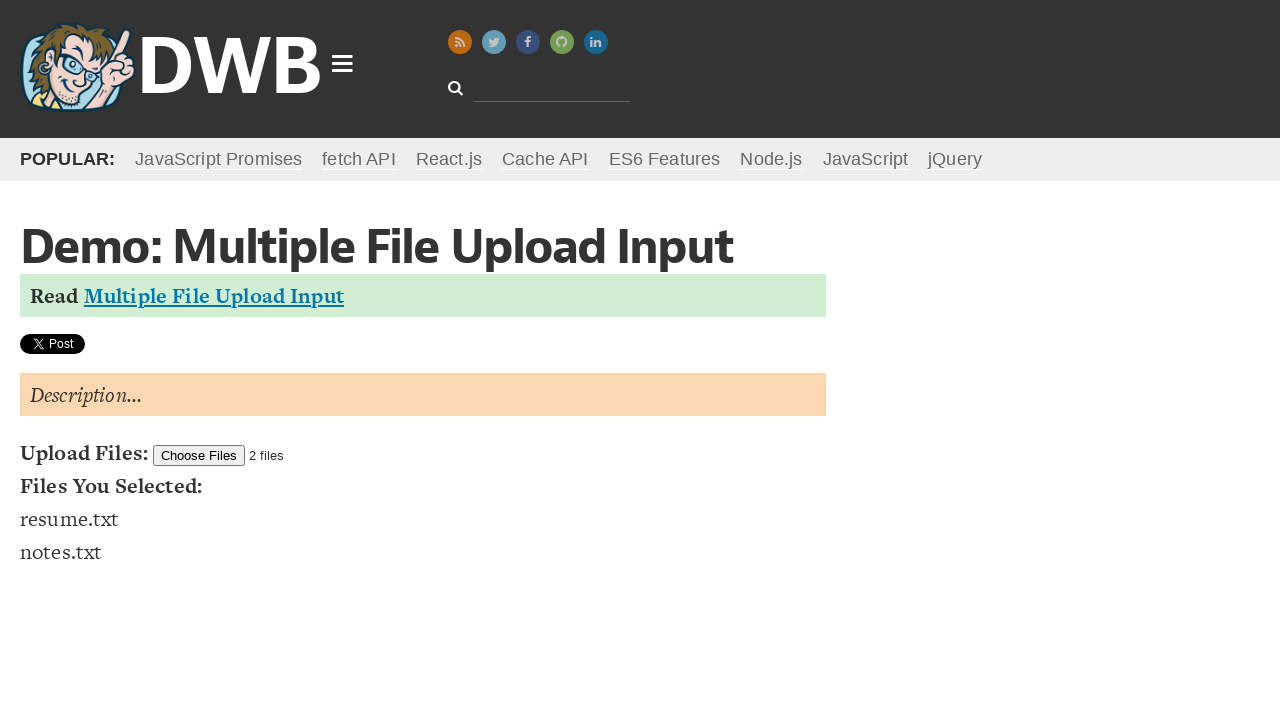

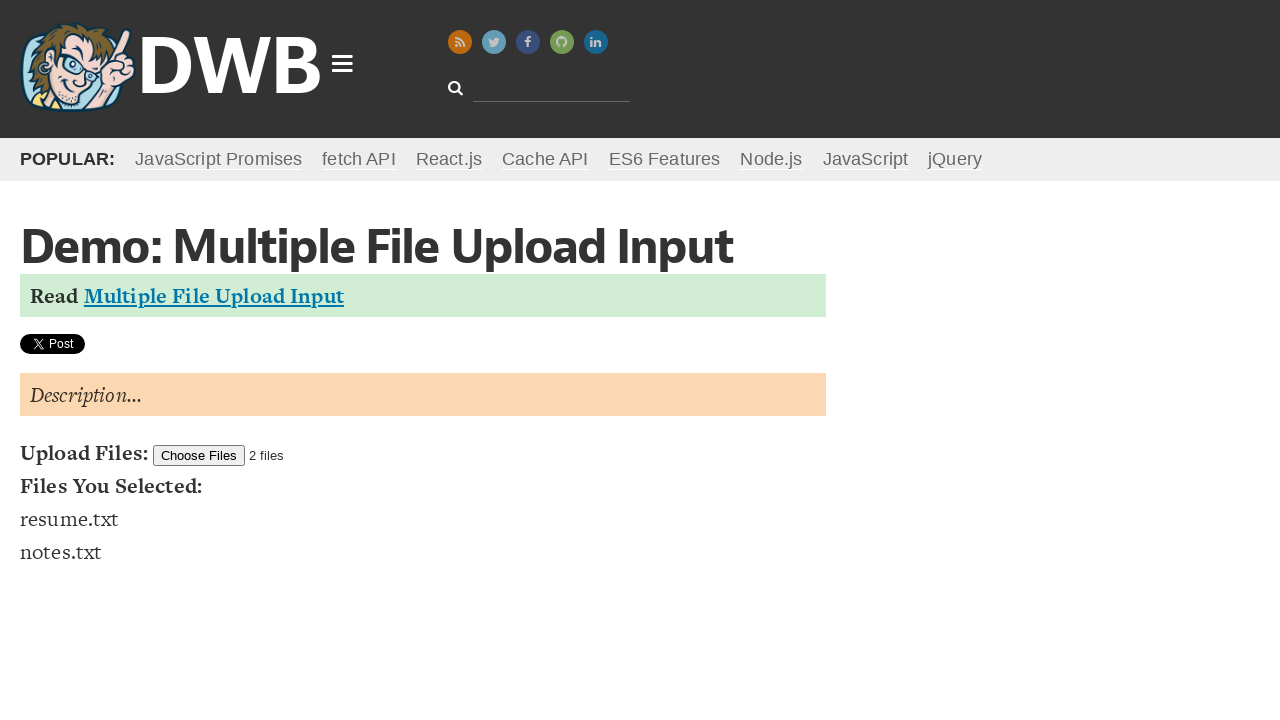